Tests an online piano keyboard by clicking various piano key buttons to play a melody sequence on a music lesson page

Starting URL: https://www.apronus.com/music/lessons/unit01.htm

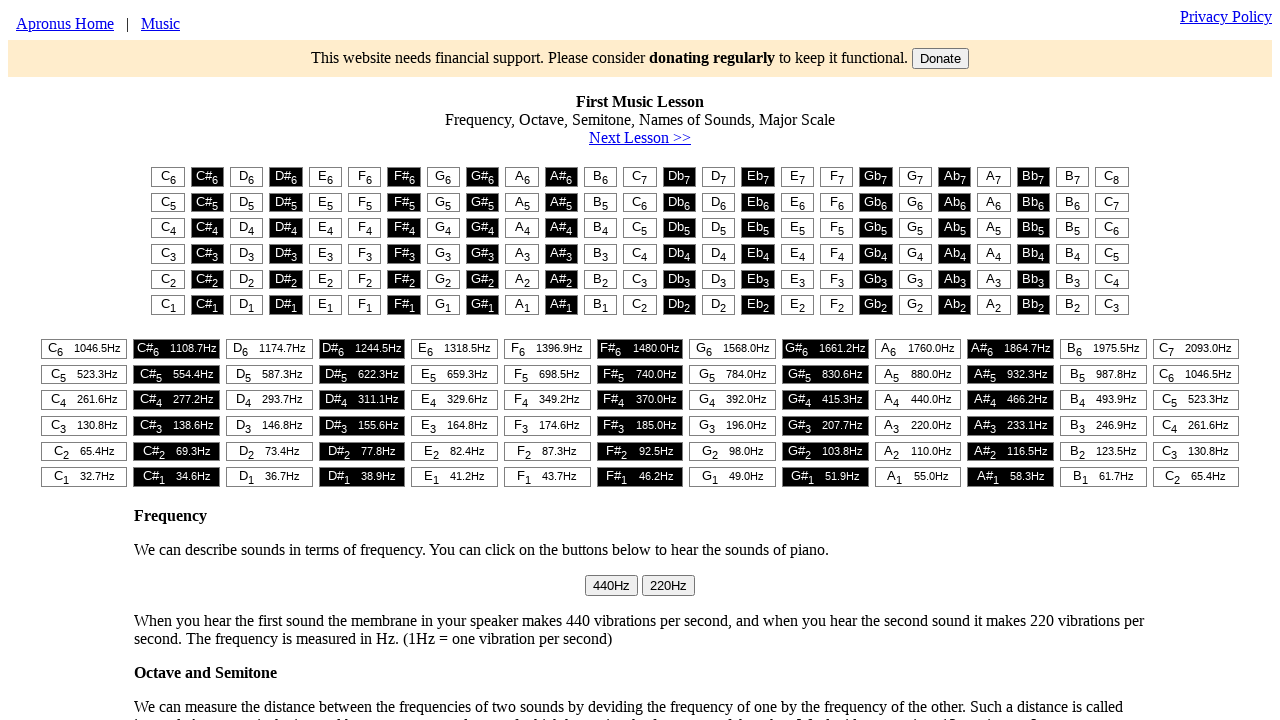

Clicked first piano key (column 1) to play first note at (168, 177) on #t1 > table > tr:nth-child(1) > td:nth-child(1) > button
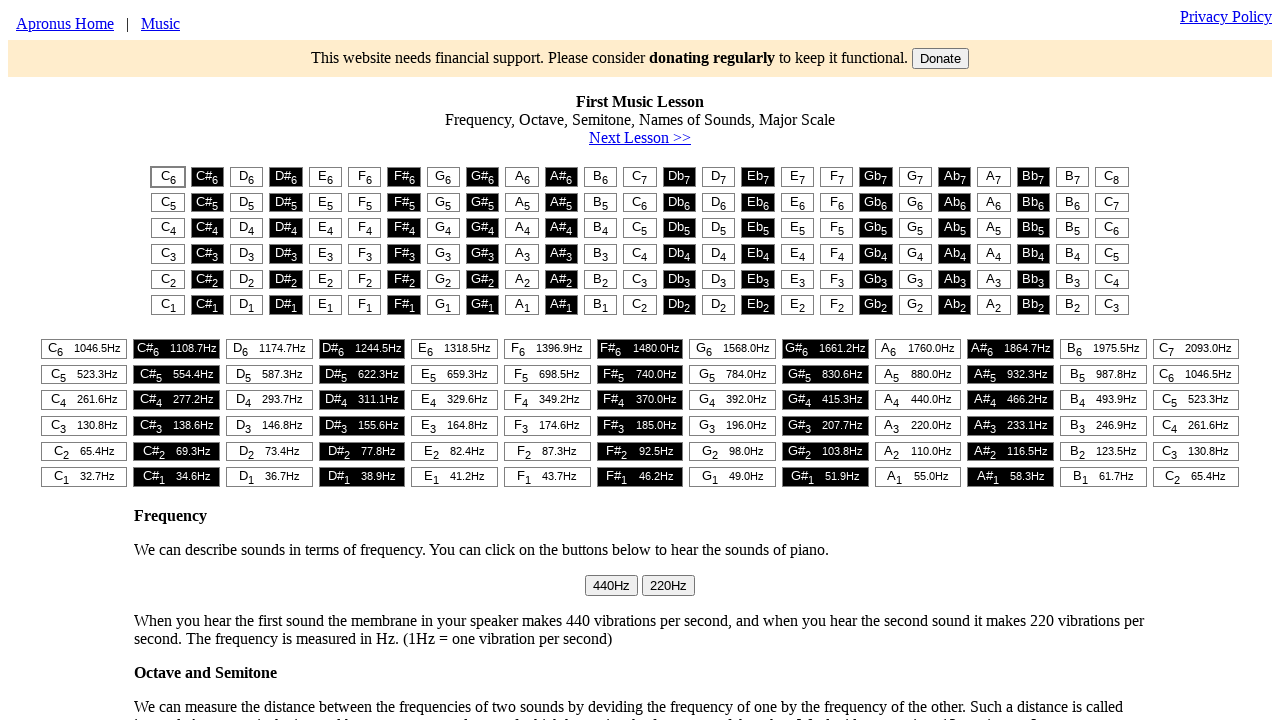

Clicked piano key (column 3) to play second note at (247, 177) on #t1 > table > tr:nth-child(1) > td:nth-child(3) > button
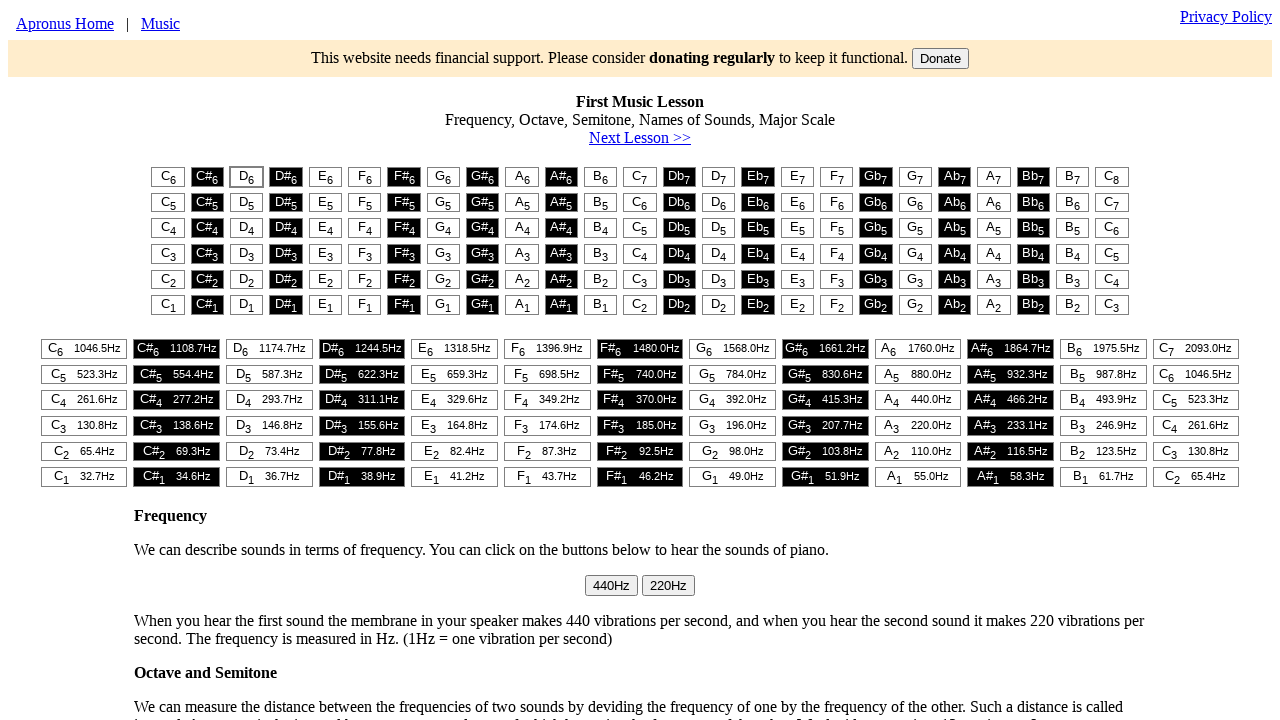

Clicked piano key (column 5) to play third note at (325, 177) on #t1 > table > tr:nth-child(1) > td:nth-child(5) > button
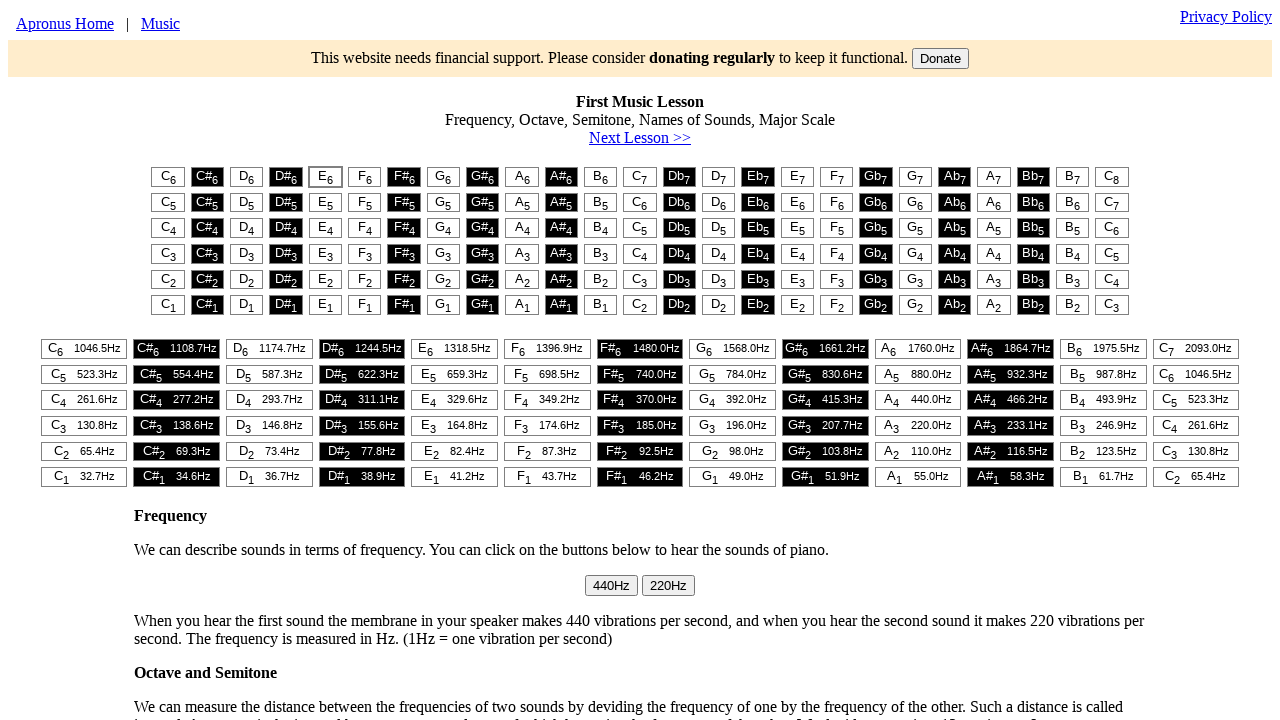

Clicked first piano key (column 1) to complete first sequence at (168, 177) on #t1 > table > tr:nth-child(1) > td:nth-child(1) > button
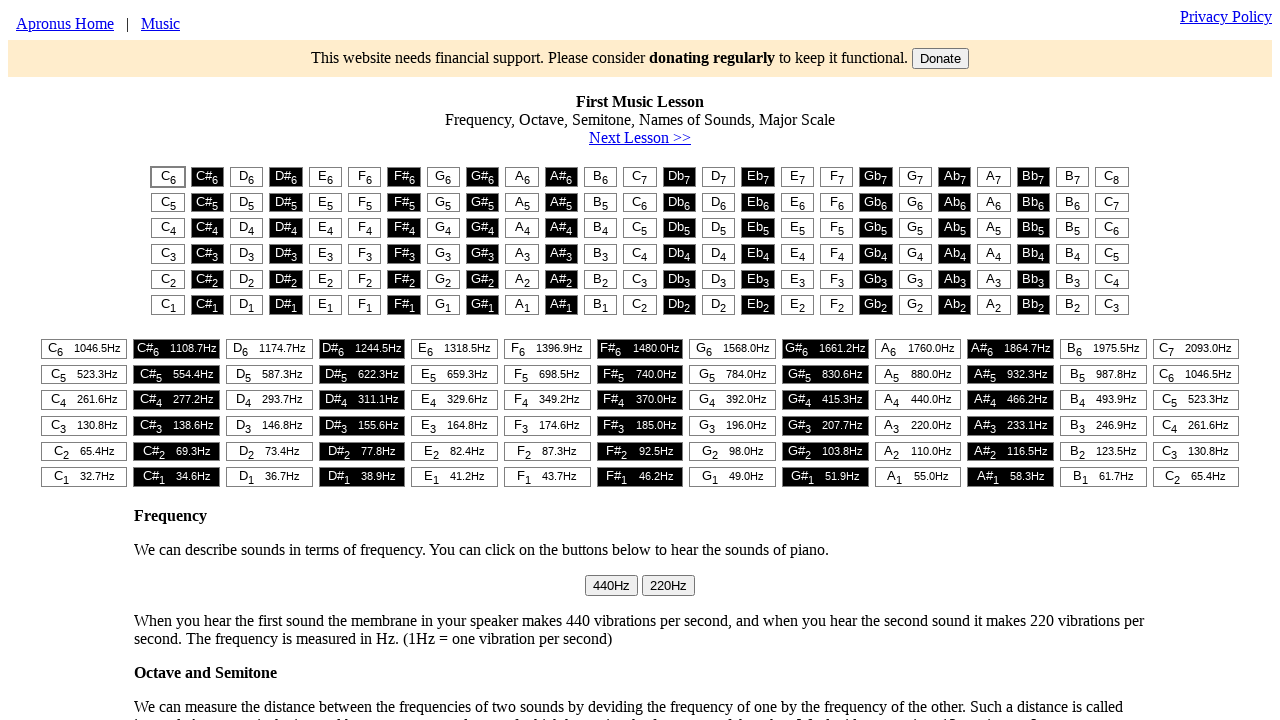

Clicked first piano key (column 1) to repeat sequence at (168, 177) on #t1 > table > tr:nth-child(1) > td:nth-child(1) > button
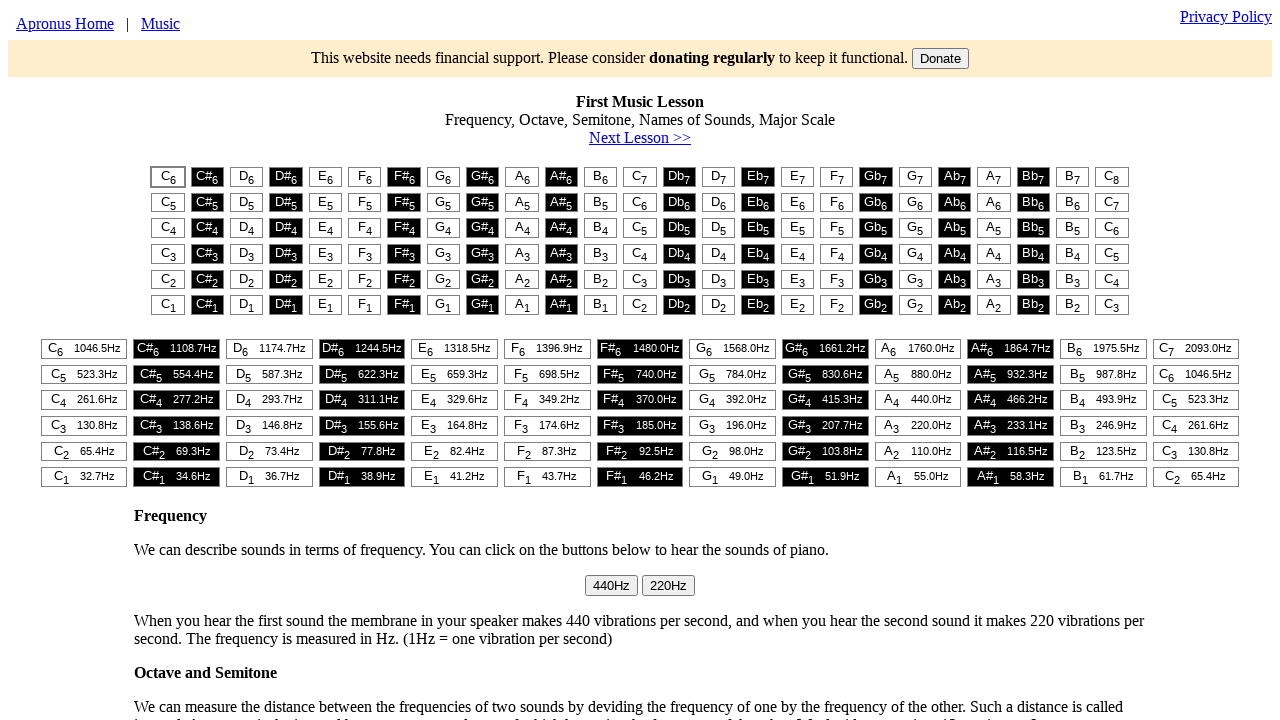

Clicked piano key (column 3) in repeated sequence at (247, 177) on #t1 > table > tr:nth-child(1) > td:nth-child(3) > button
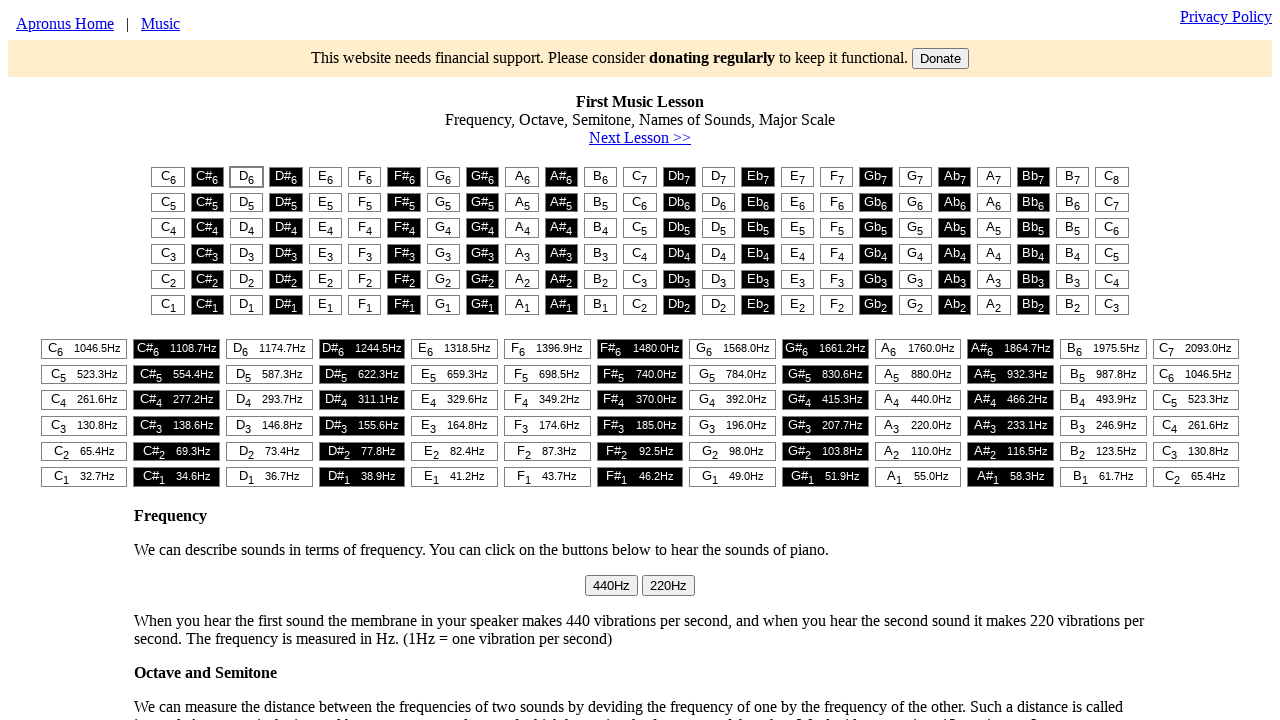

Clicked piano key (column 5) in repeated sequence at (325, 177) on #t1 > table > tr:nth-child(1) > td:nth-child(5) > button
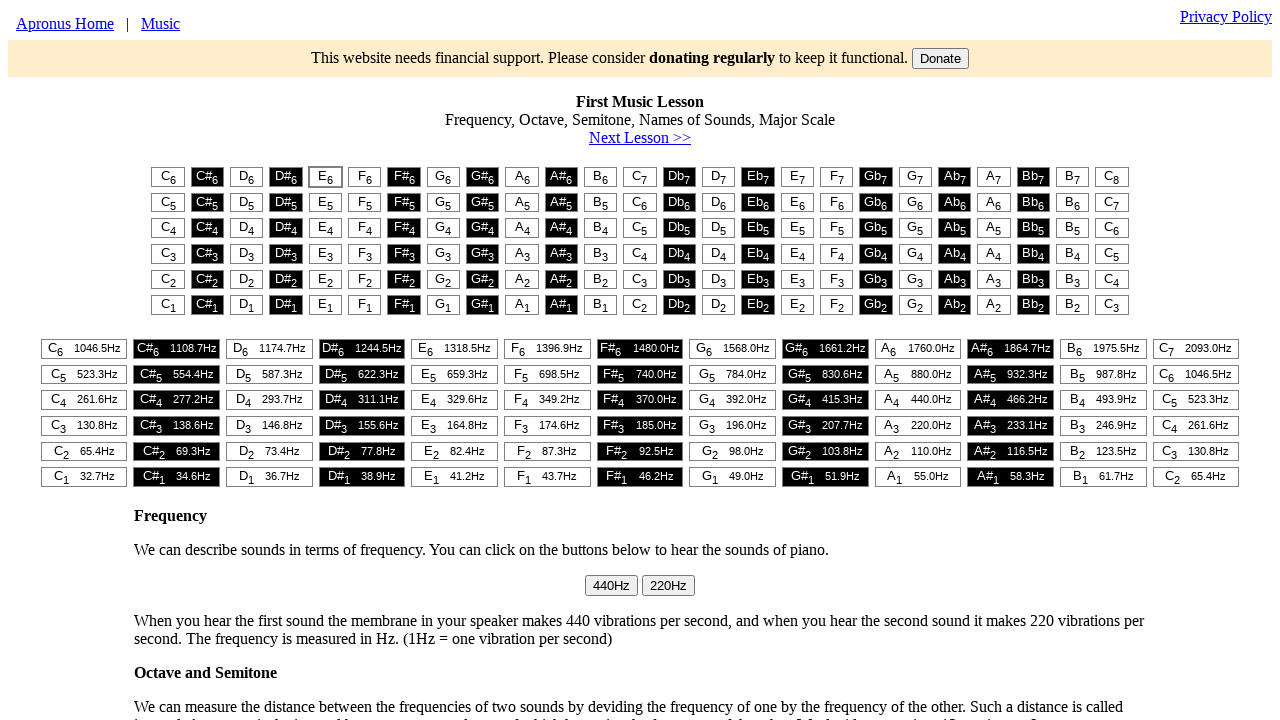

Clicked first piano key (column 1) to complete repeated sequence at (168, 177) on #t1 > table > tr:nth-child(1) > td:nth-child(1) > button
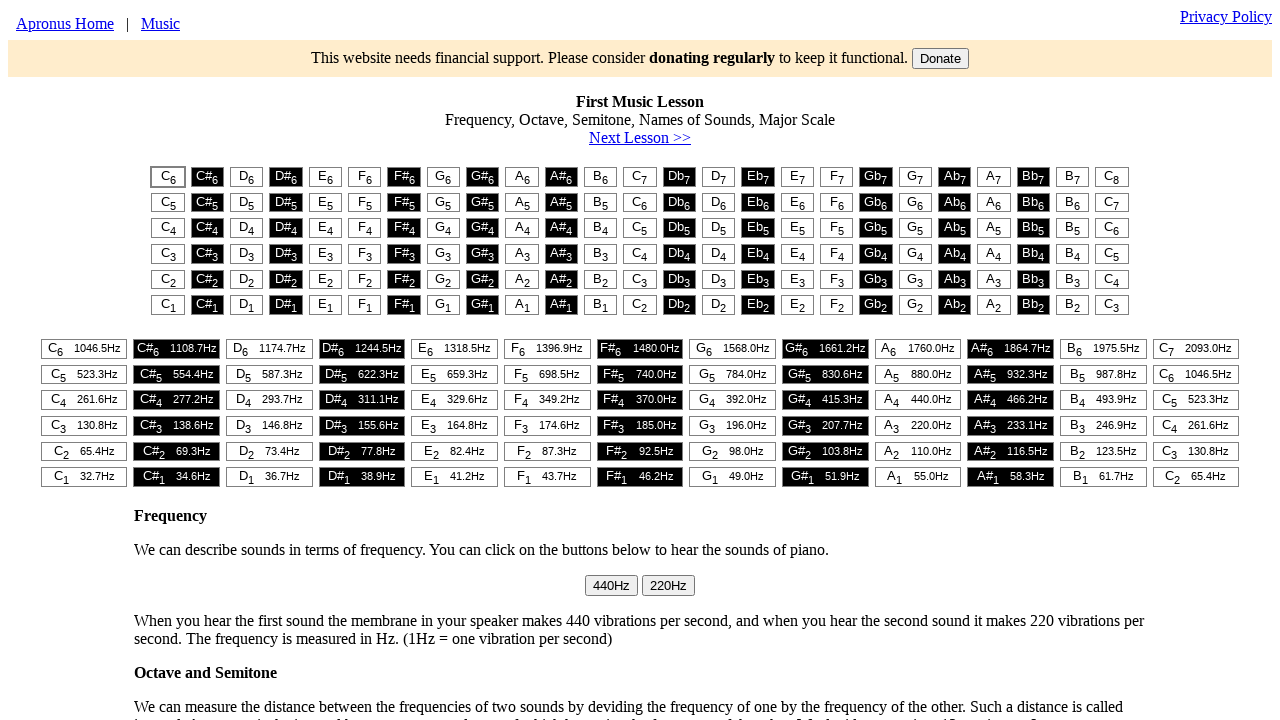

Clicked piano key (column 5) to start next phrase at (325, 177) on #t1 > table > tr:nth-child(1) > td:nth-child(5) > button
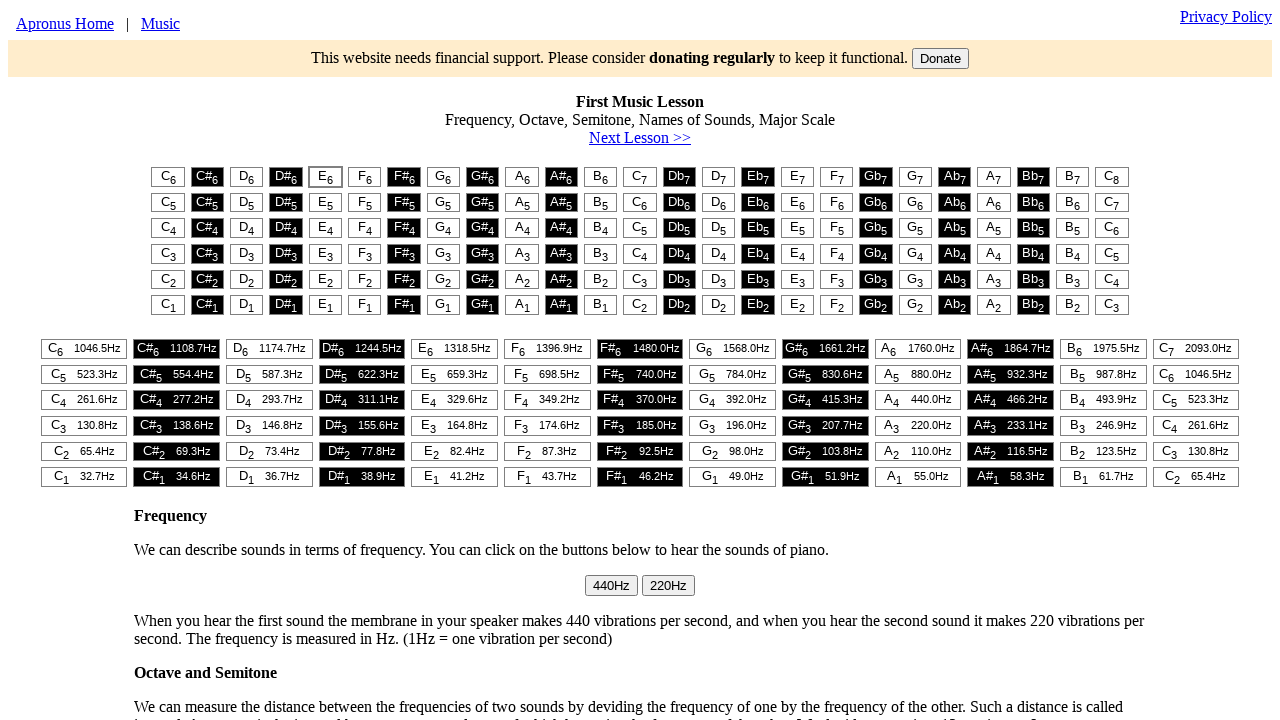

Clicked piano key (column 6) in next phrase at (365, 177) on #t1 > table > tr:nth-child(1) > td:nth-child(6) > button
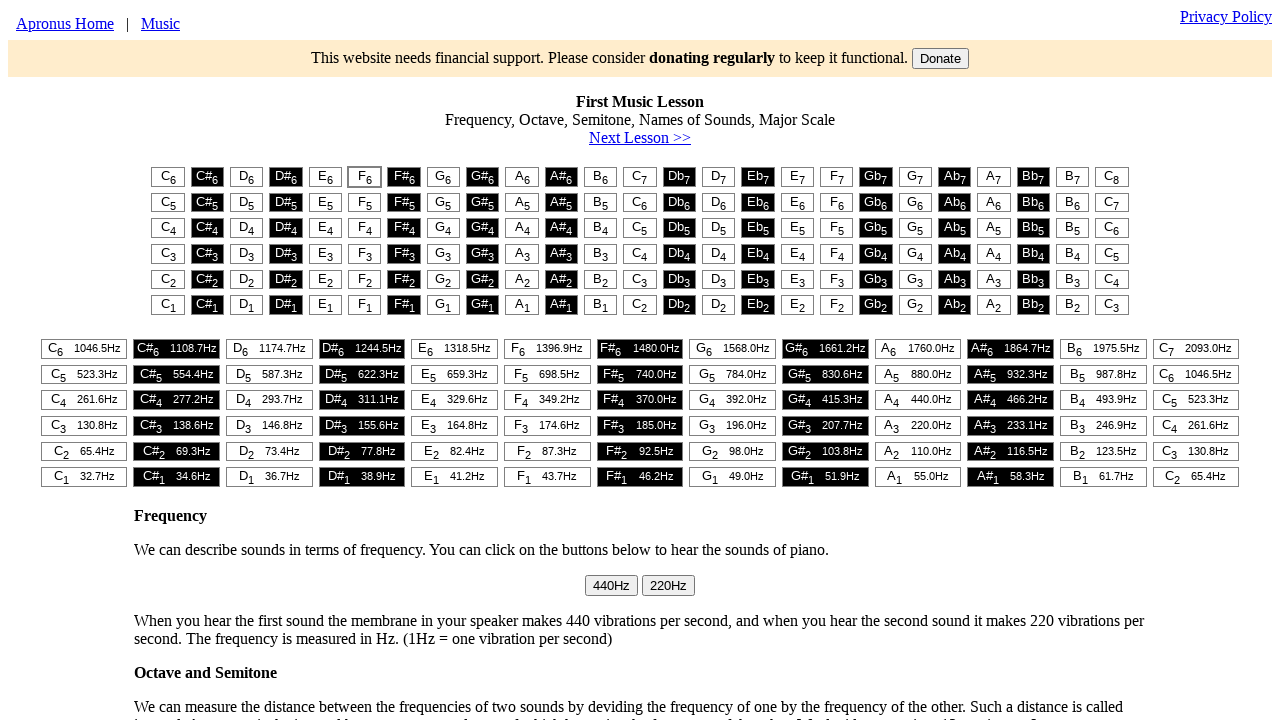

Clicked piano key (column 8) to complete next phrase at (443, 177) on #t1 > table > tr:nth-child(1) > td:nth-child(8) > button
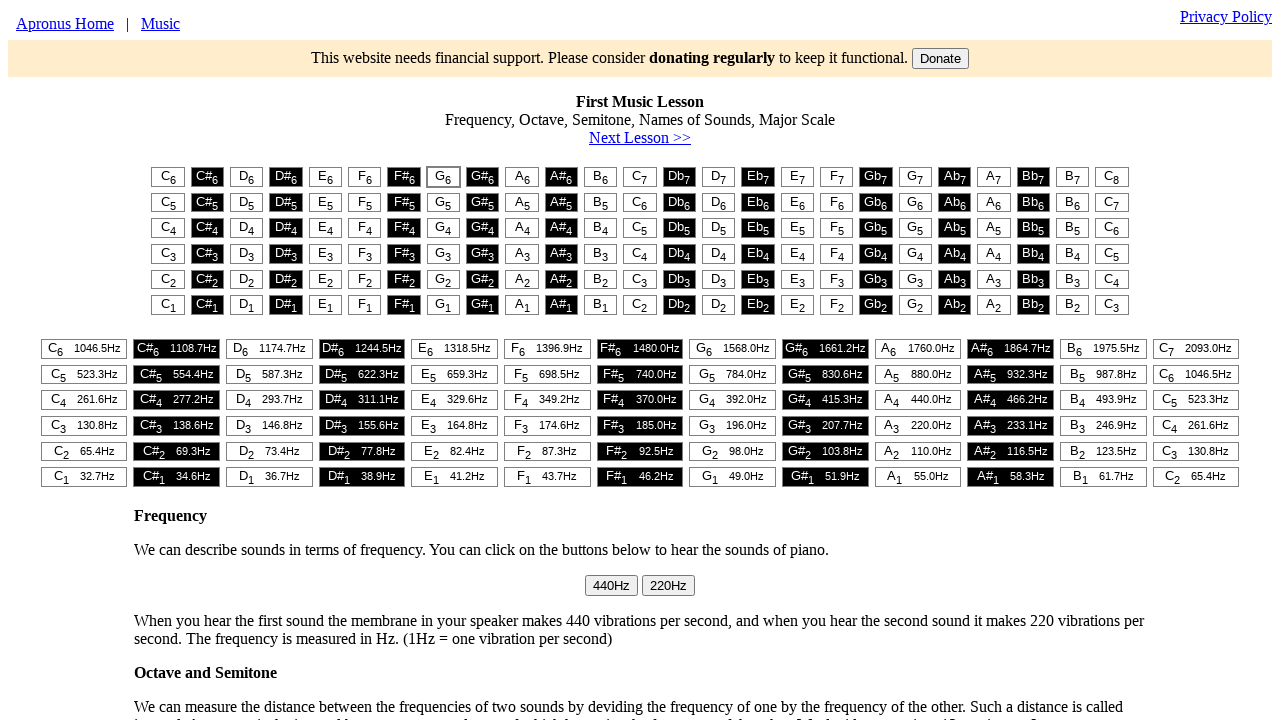

Clicked piano key (column 5) to repeat phrase at (325, 177) on #t1 > table > tr:nth-child(1) > td:nth-child(5) > button
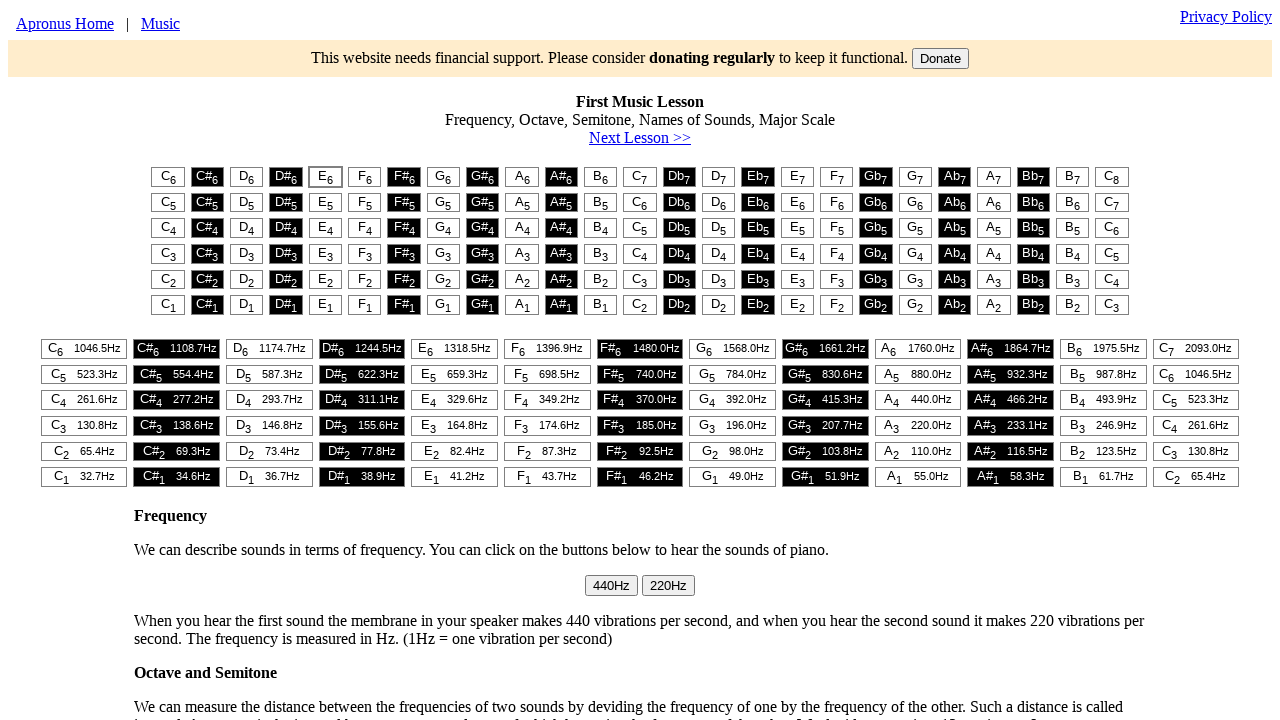

Clicked piano key (column 6) in repeated phrase at (365, 177) on #t1 > table > tr:nth-child(1) > td:nth-child(6) > button
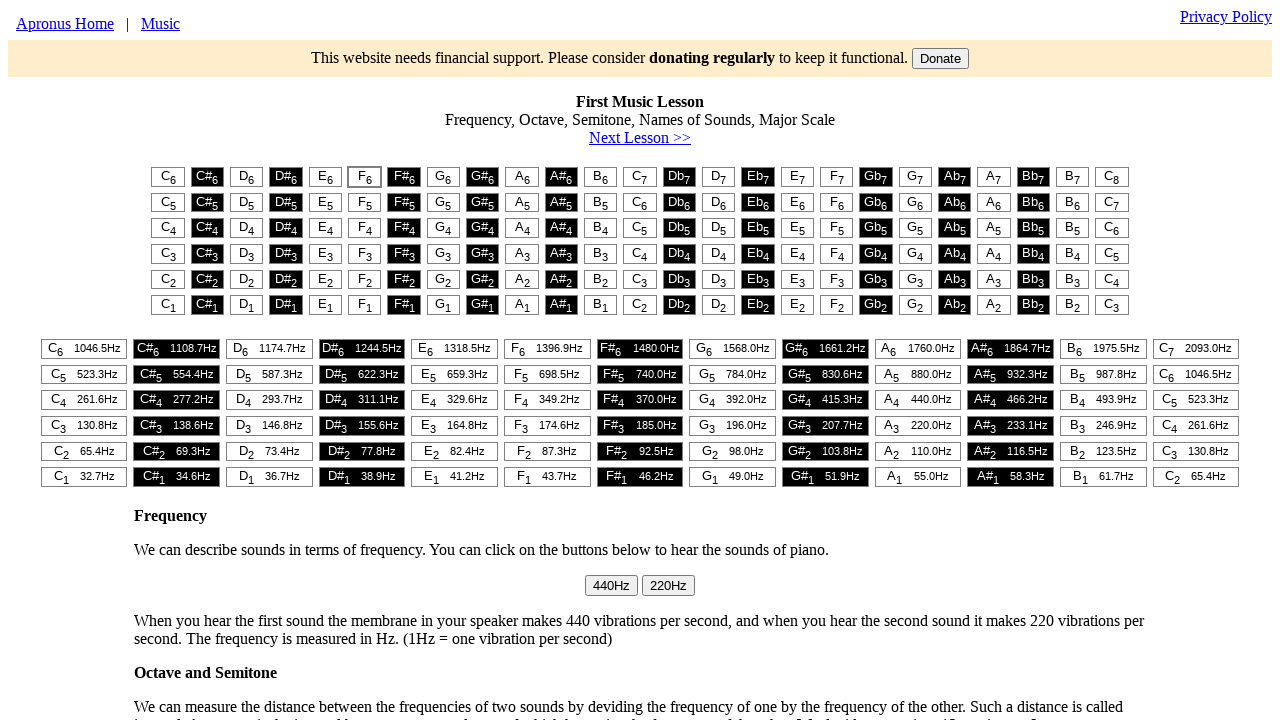

Clicked piano key (column 8) to complete repeated phrase at (443, 177) on #t1 > table > tr:nth-child(1) > td:nth-child(8) > button
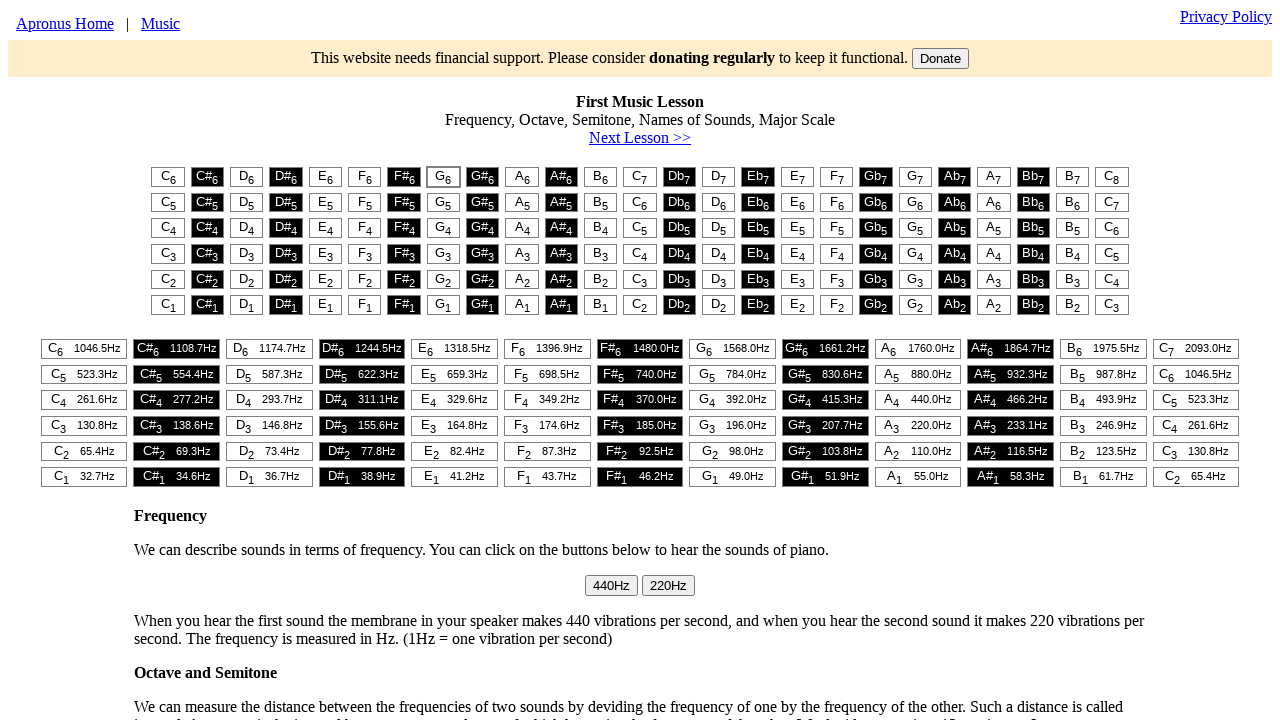

Clicked piano key (column 8) to start descending sequence at (443, 177) on #t1 > table > tr:nth-child(1) > td:nth-child(8) > button
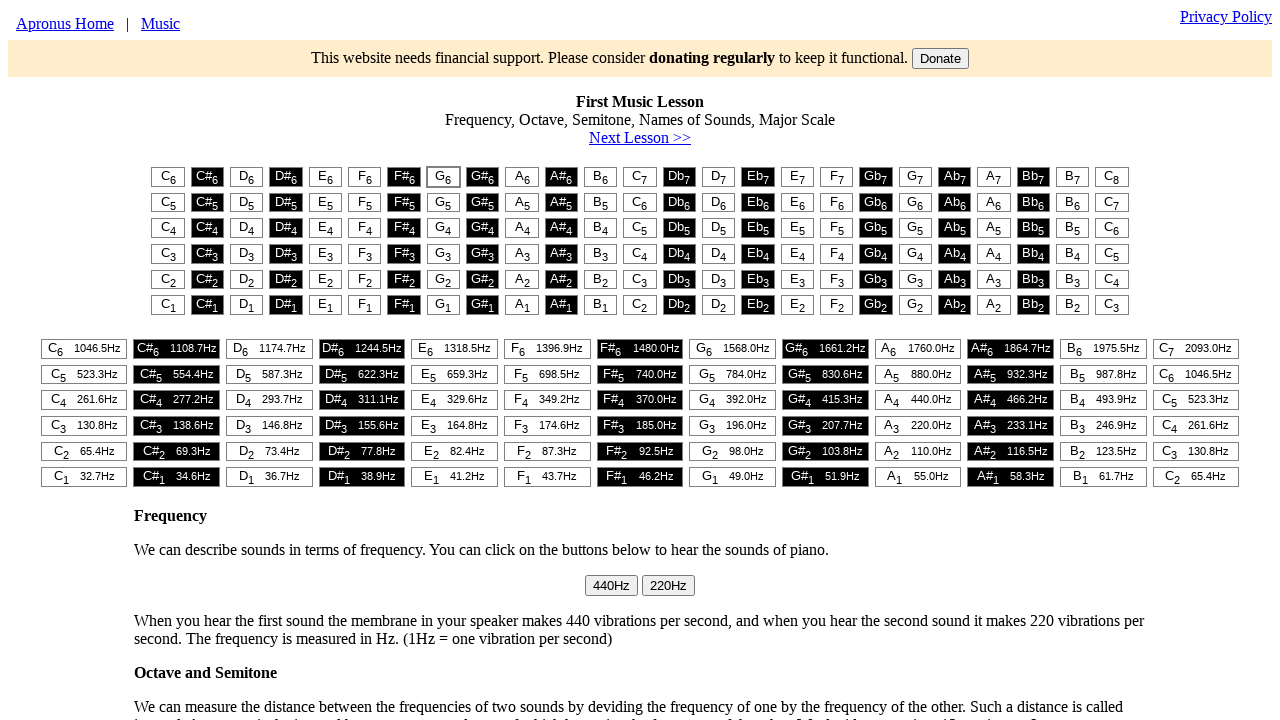

Clicked piano key (column 10) in descending sequence at (522, 177) on #t1 > table > tr:nth-child(1) > td:nth-child(10) > button
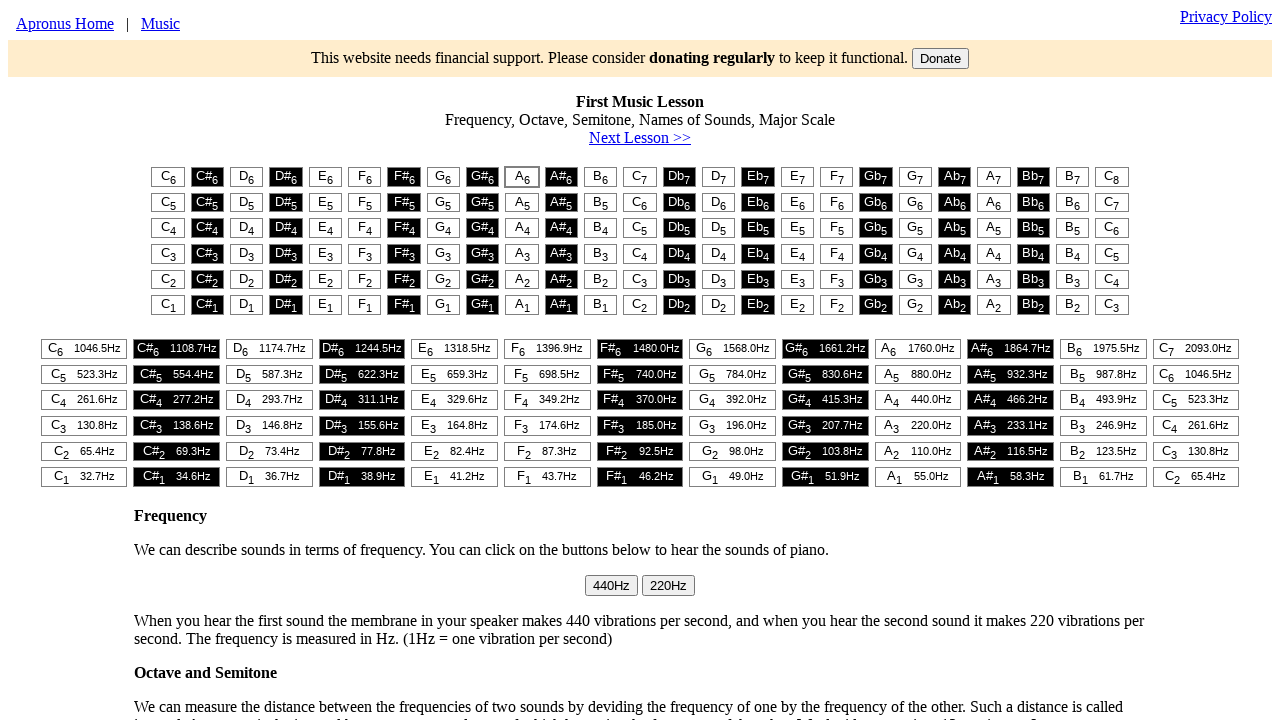

Clicked piano key (column 8) in descending sequence at (443, 177) on #t1 > table > tr:nth-child(1) > td:nth-child(8) > button
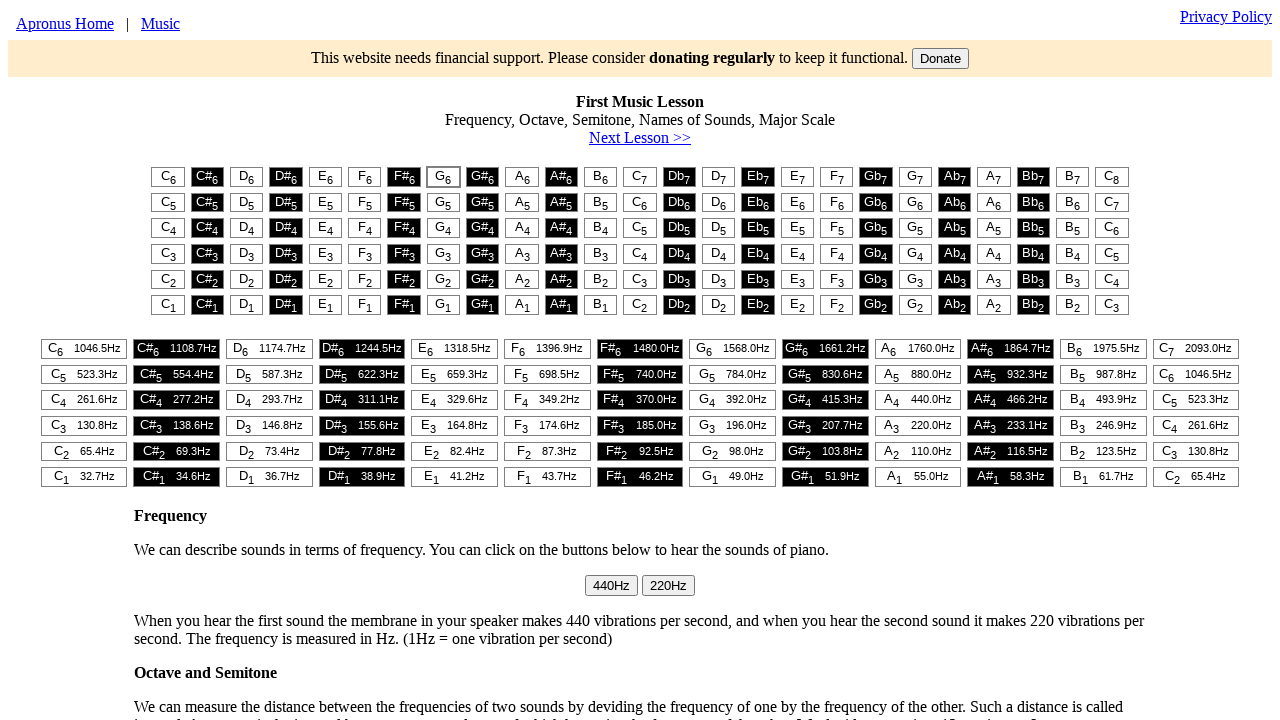

Clicked piano key (column 6) in descending sequence at (365, 177) on #t1 > table > tr:nth-child(1) > td:nth-child(6) > button
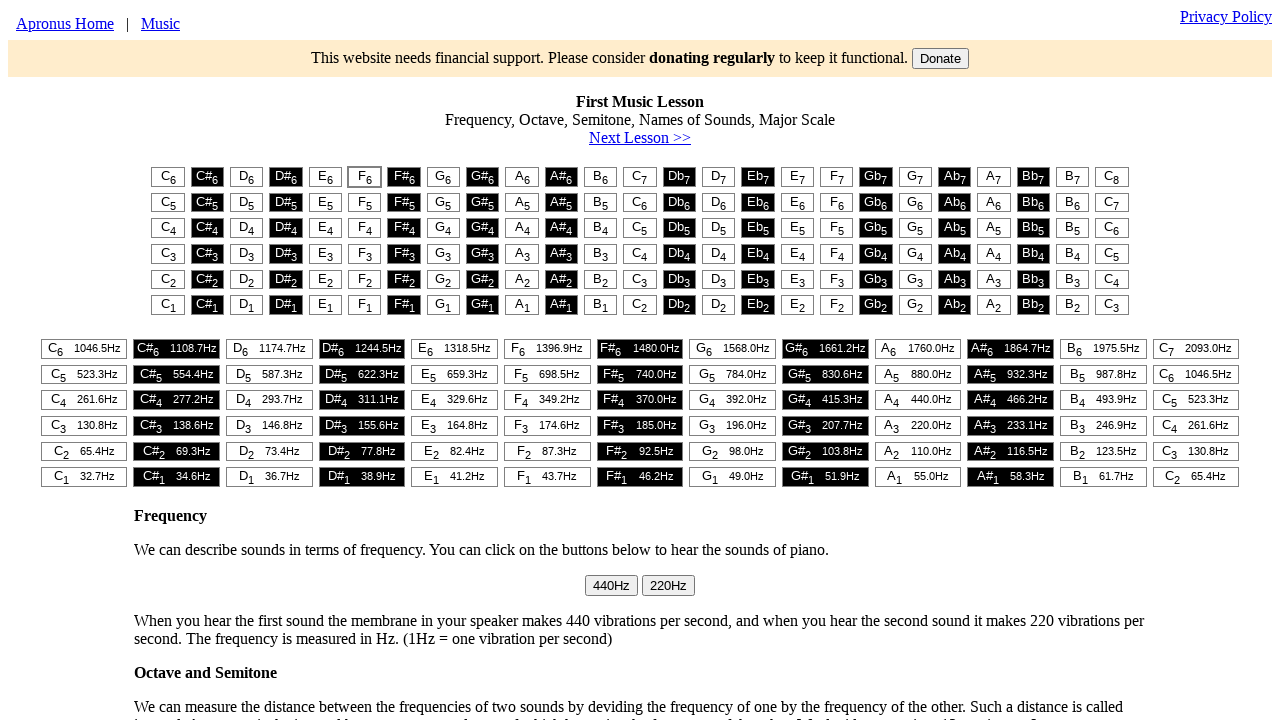

Clicked piano key (column 5) in descending sequence at (325, 177) on #t1 > table > tr:nth-child(1) > td:nth-child(5) > button
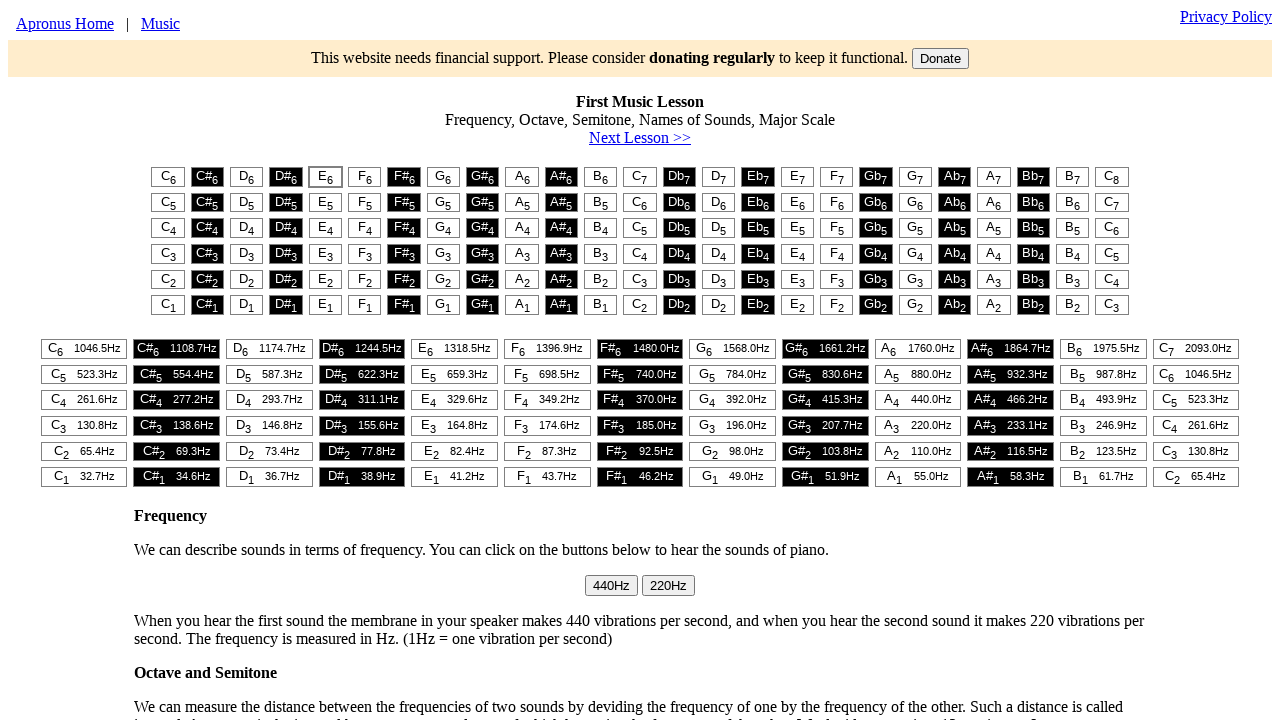

Clicked first piano key (column 1) to complete descending sequence at (168, 177) on #t1 > table > tr:nth-child(1) > td:nth-child(1) > button
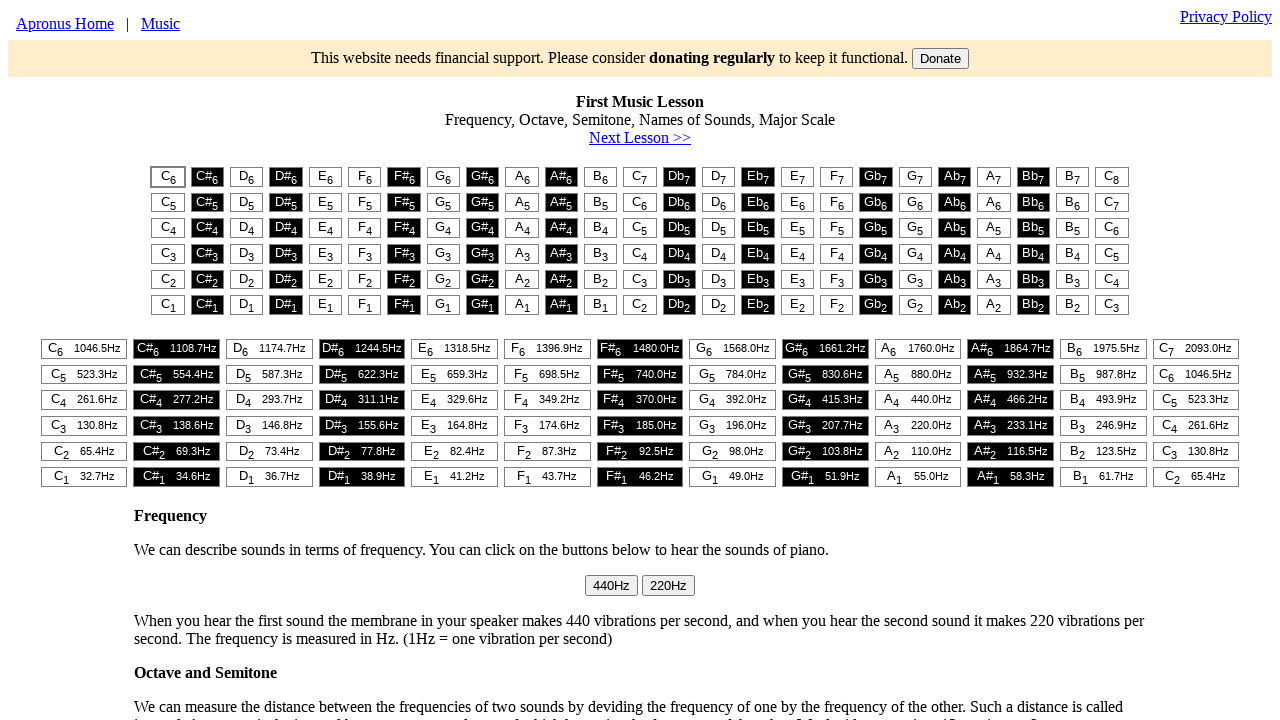

Clicked piano key (column 8) to repeat descending sequence at (443, 177) on #t1 > table > tr:nth-child(1) > td:nth-child(8) > button
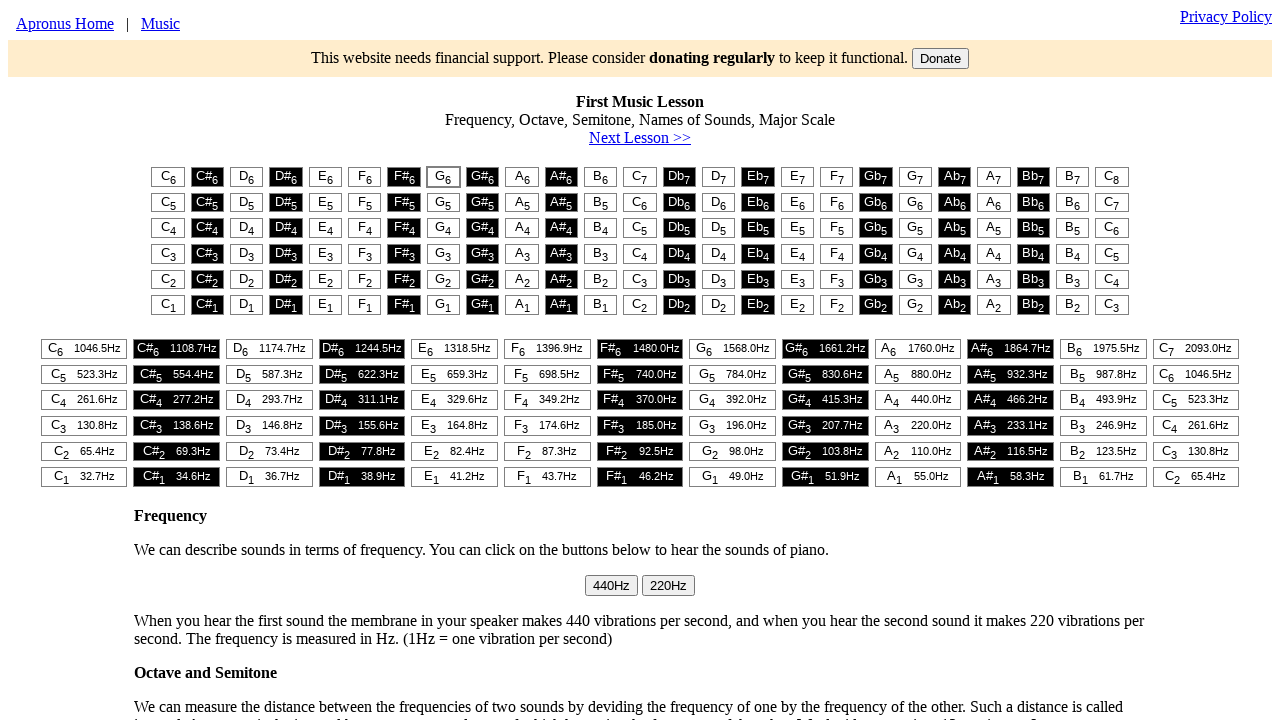

Clicked piano key (column 10) in repeated descending sequence at (522, 177) on #t1 > table > tr:nth-child(1) > td:nth-child(10) > button
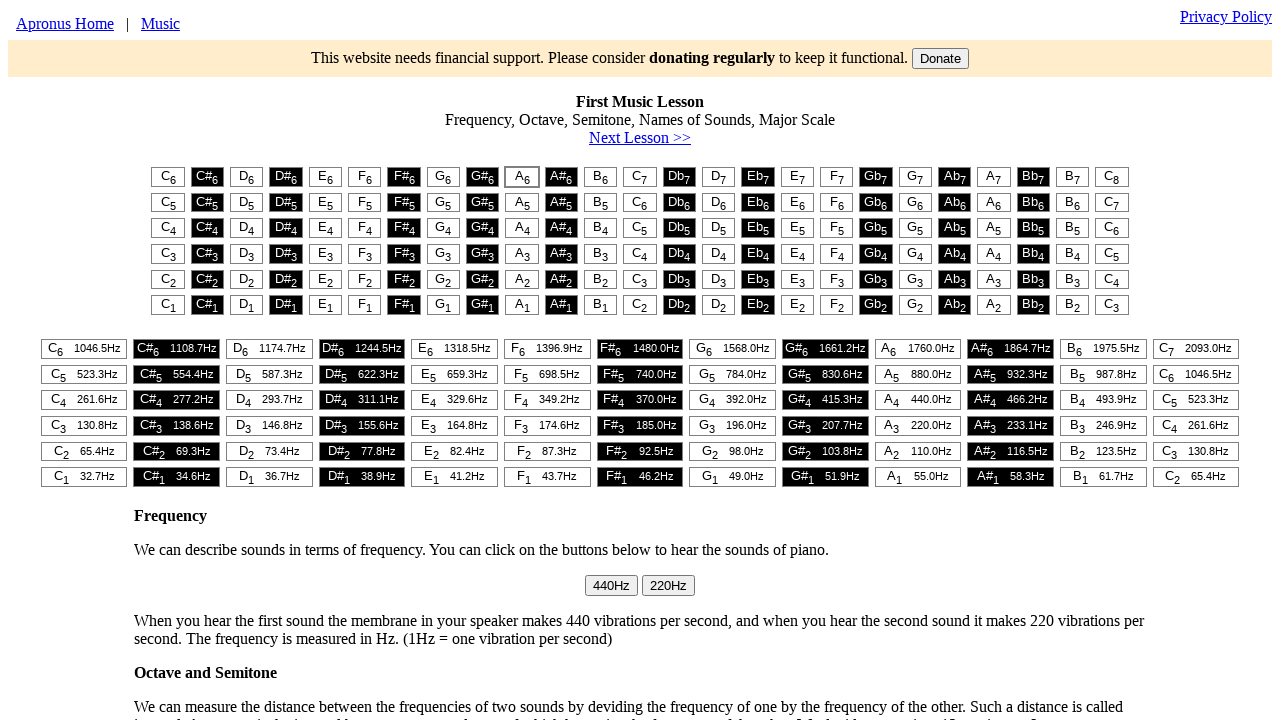

Clicked piano key (column 8) in repeated descending sequence at (443, 177) on #t1 > table > tr:nth-child(1) > td:nth-child(8) > button
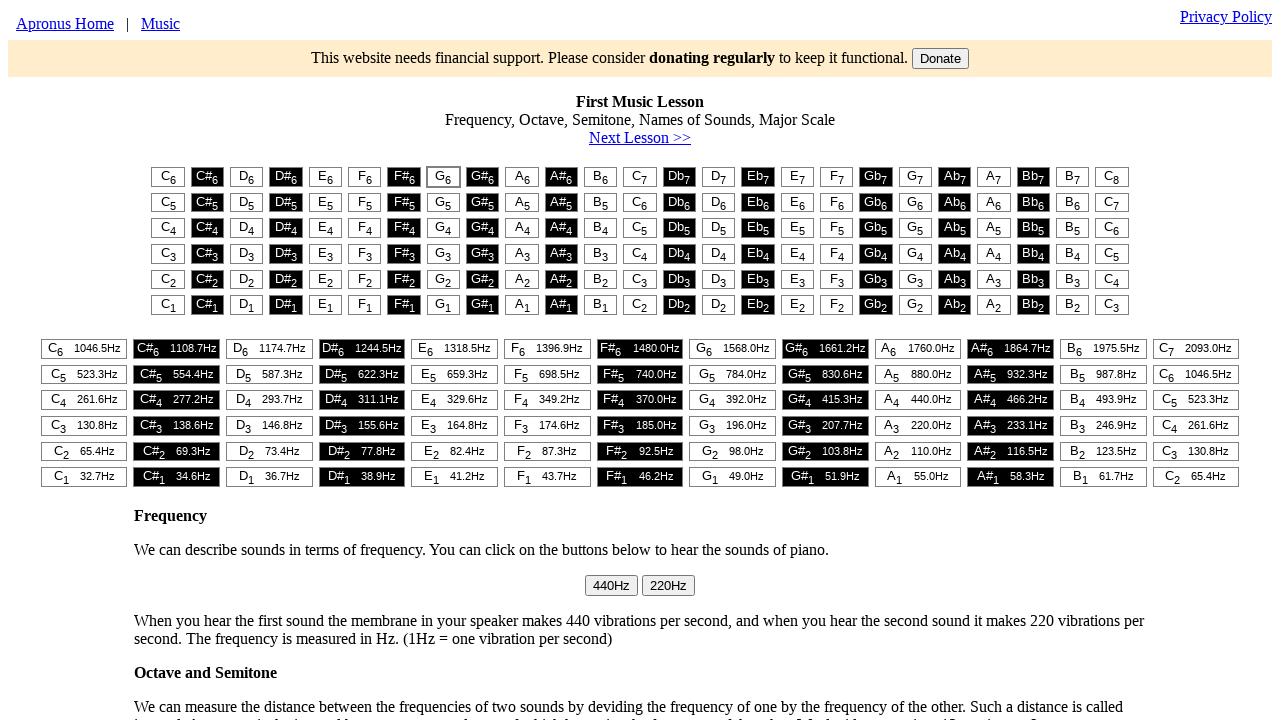

Clicked piano key (column 6) in repeated descending sequence at (365, 177) on #t1 > table > tr:nth-child(1) > td:nth-child(6) > button
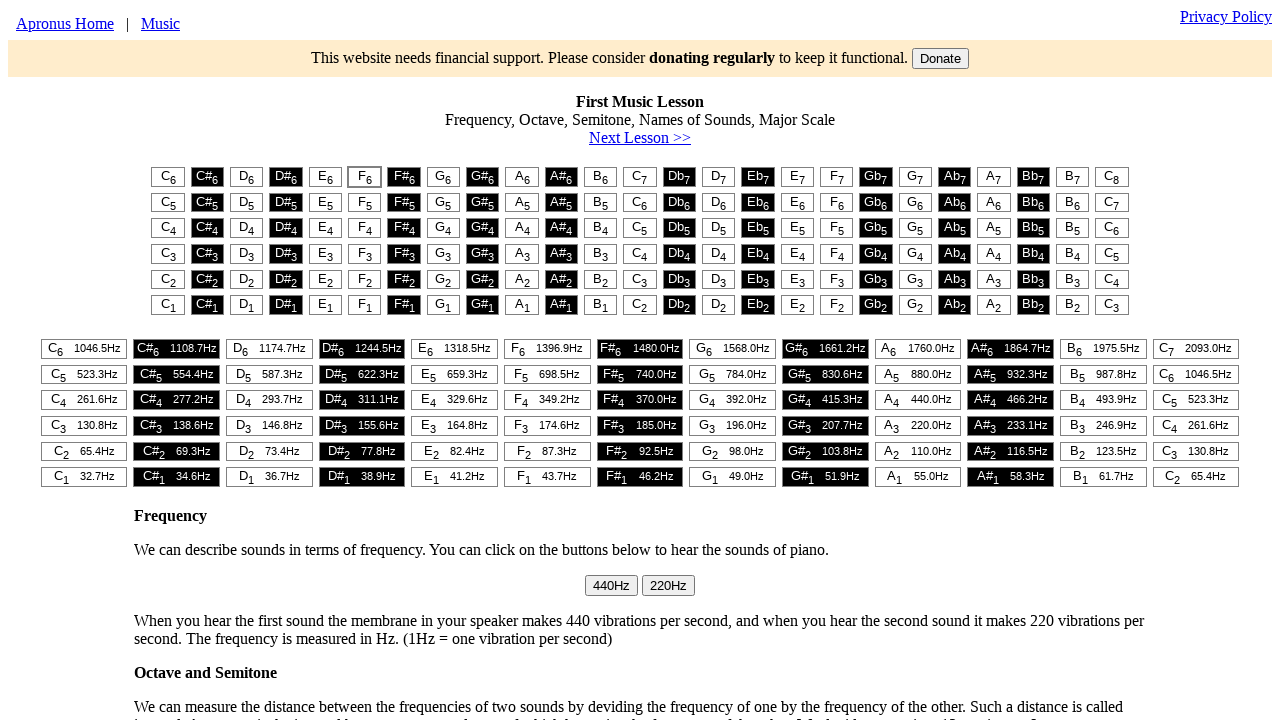

Clicked piano key (column 5) in repeated descending sequence at (325, 177) on #t1 > table > tr:nth-child(1) > td:nth-child(5) > button
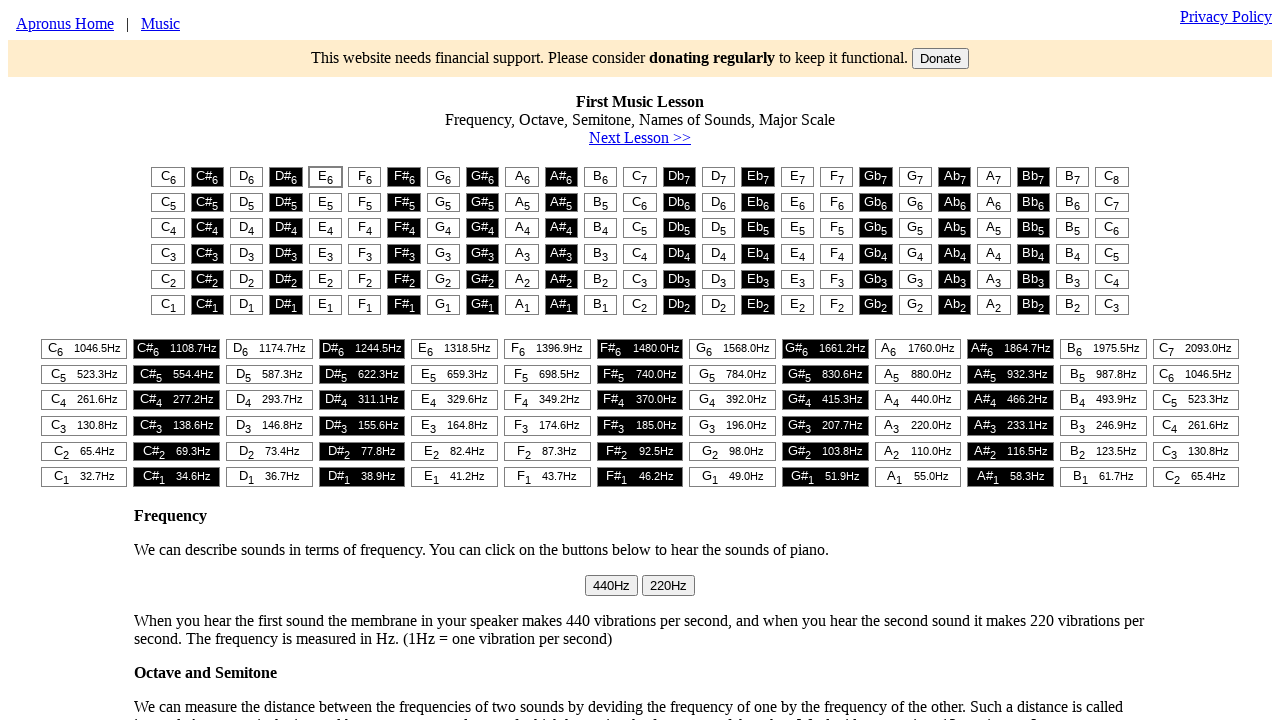

Clicked first piano key (column 1) to complete repeated descending sequence at (168, 177) on #t1 > table > tr:nth-child(1) > td:nth-child(1) > button
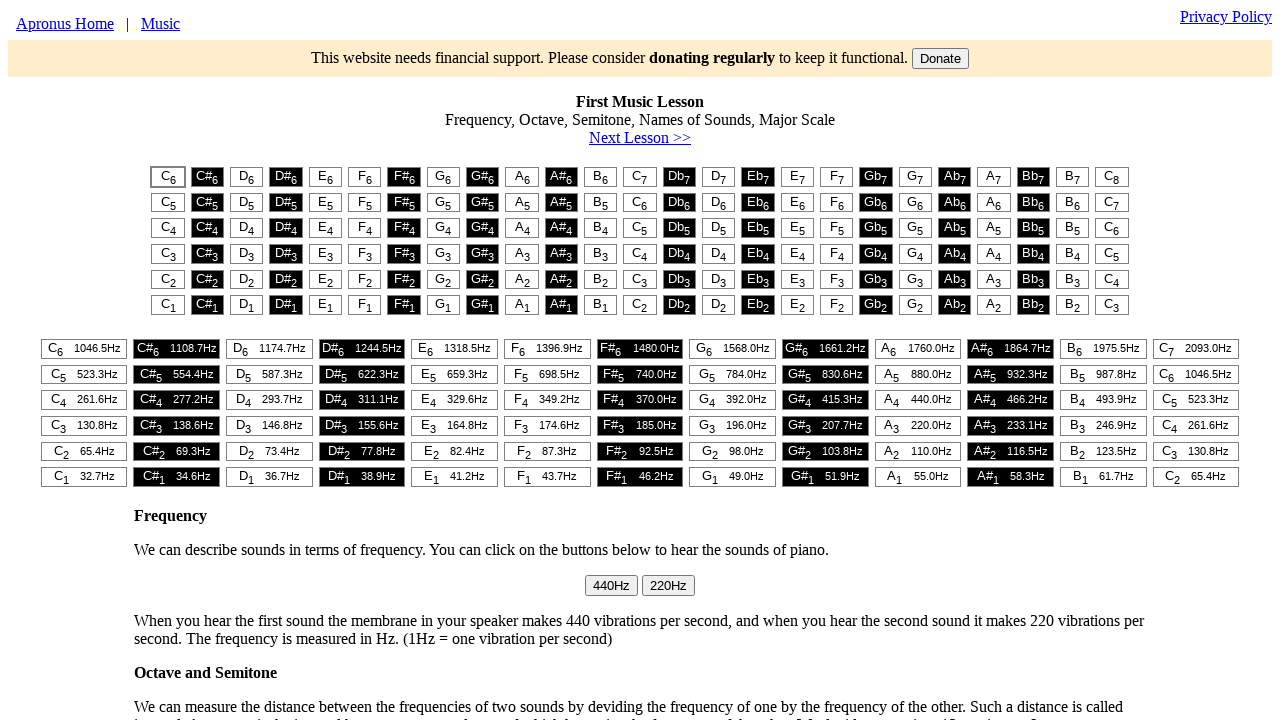

Clicked first piano key (column 1) to start final phrase at (168, 177) on #t1 > table > tr:nth-child(1) > td:nth-child(1) > button
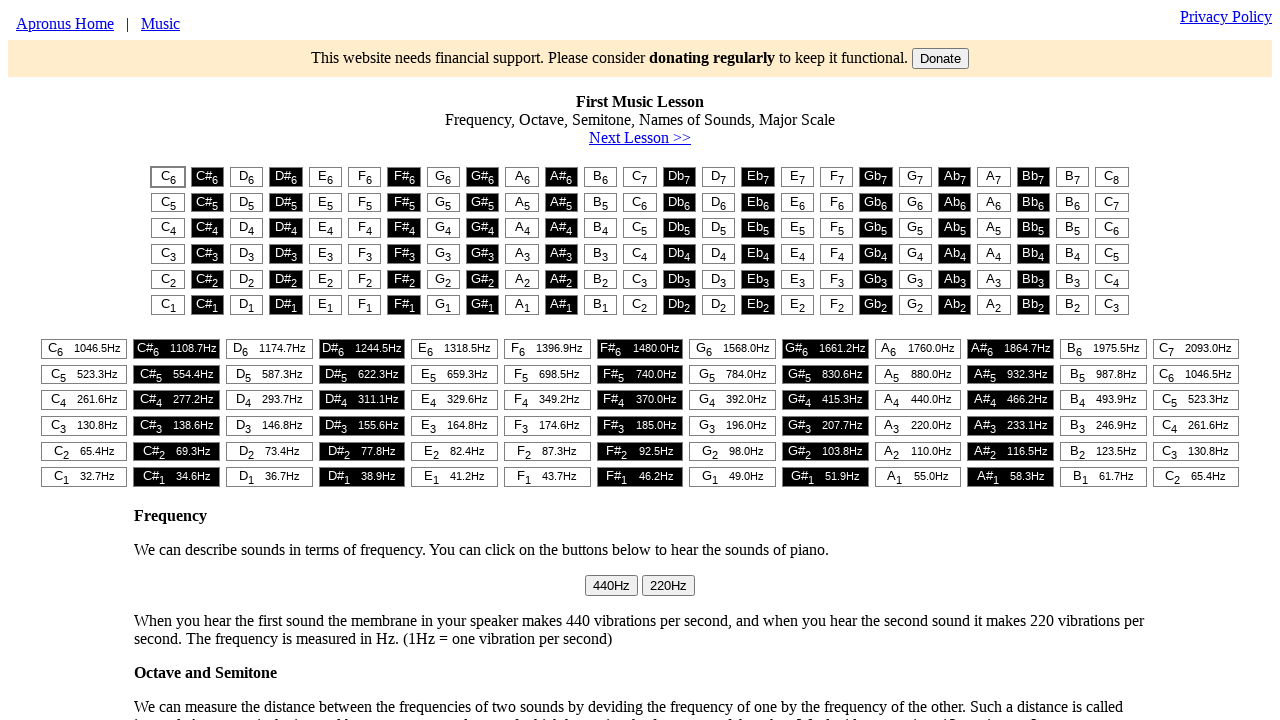

Clicked piano key (row 2, column 8) in final phrase at (443, 202) on #t1 > table > tr:nth-child(2) > td:nth-child(8) > button
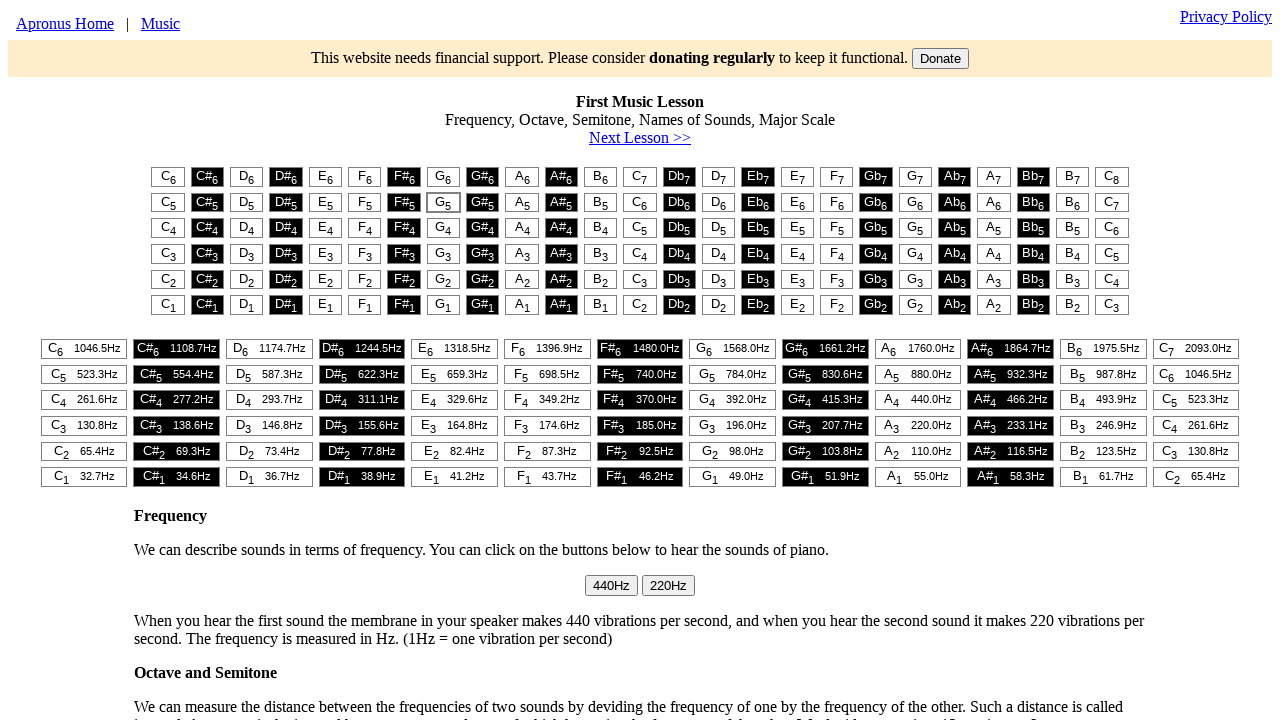

Clicked first piano key (column 1) to complete final phrase at (168, 177) on #t1 > table > tr:nth-child(1) > td:nth-child(1) > button
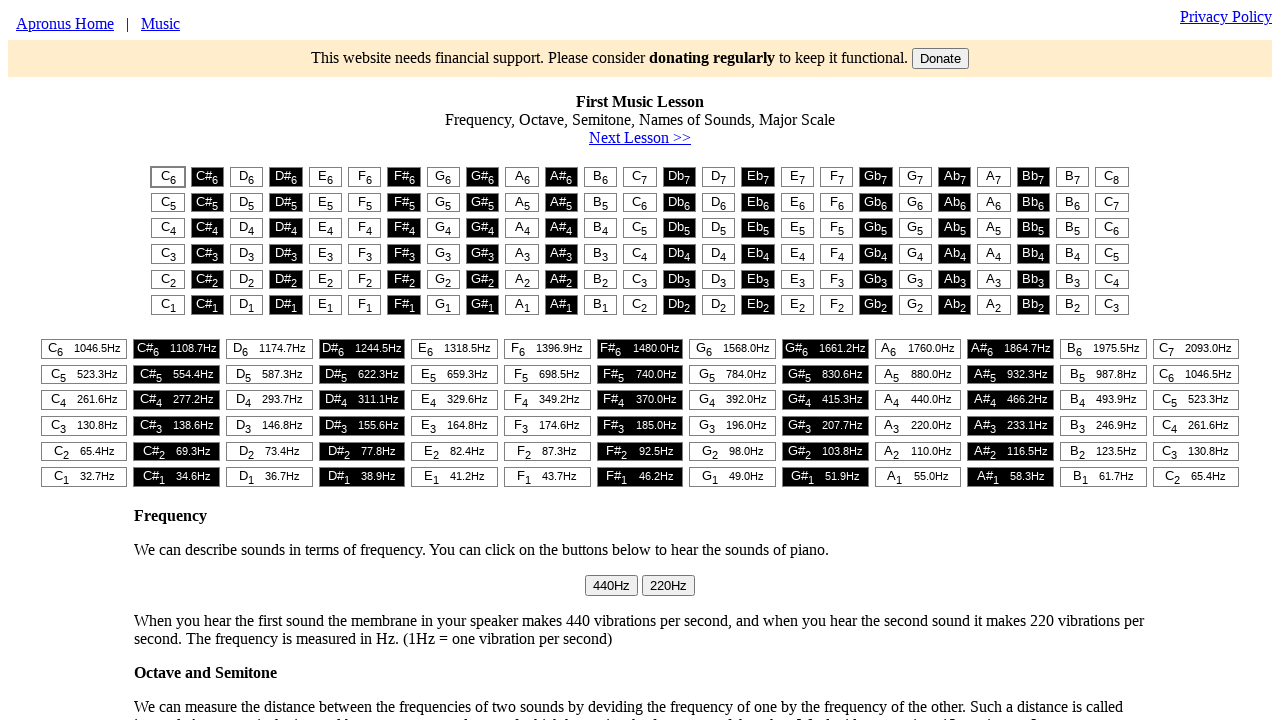

Clicked first piano key (column 1) to repeat final phrase at (168, 177) on #t1 > table > tr:nth-child(1) > td:nth-child(1) > button
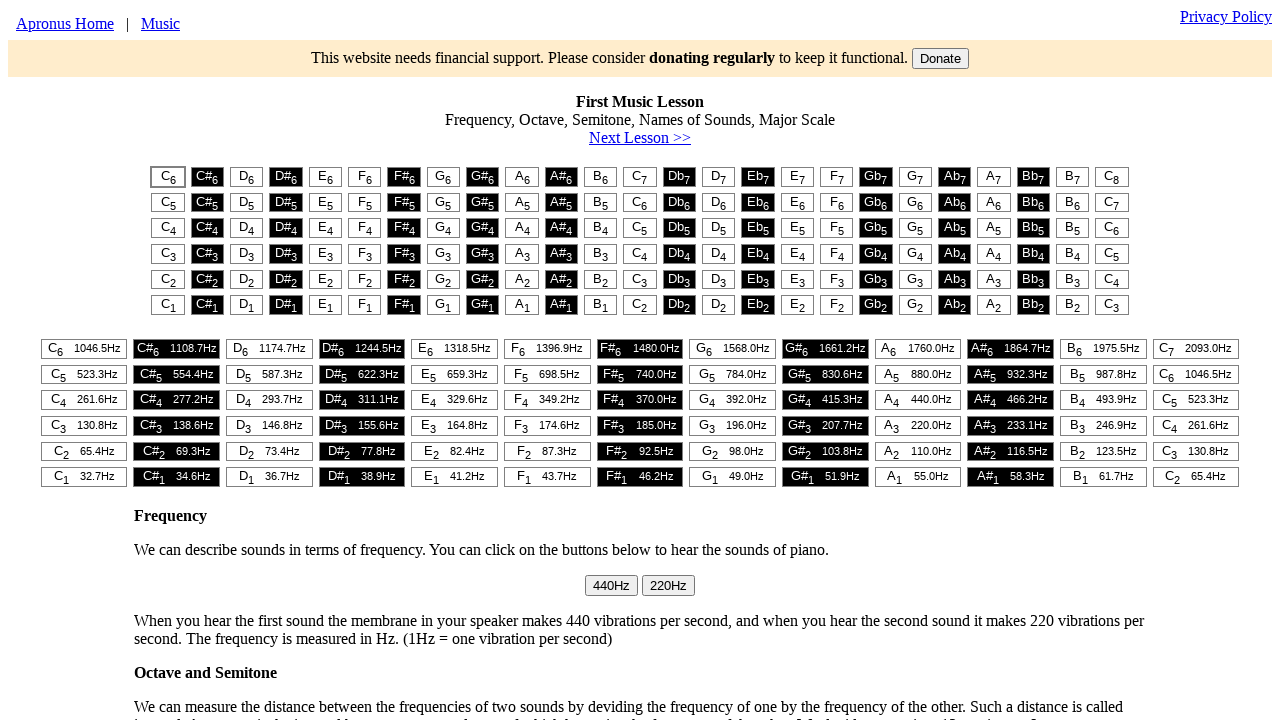

Clicked piano key (row 2, column 8) in repeated final phrase at (443, 202) on #t1 > table > tr:nth-child(2) > td:nth-child(8) > button
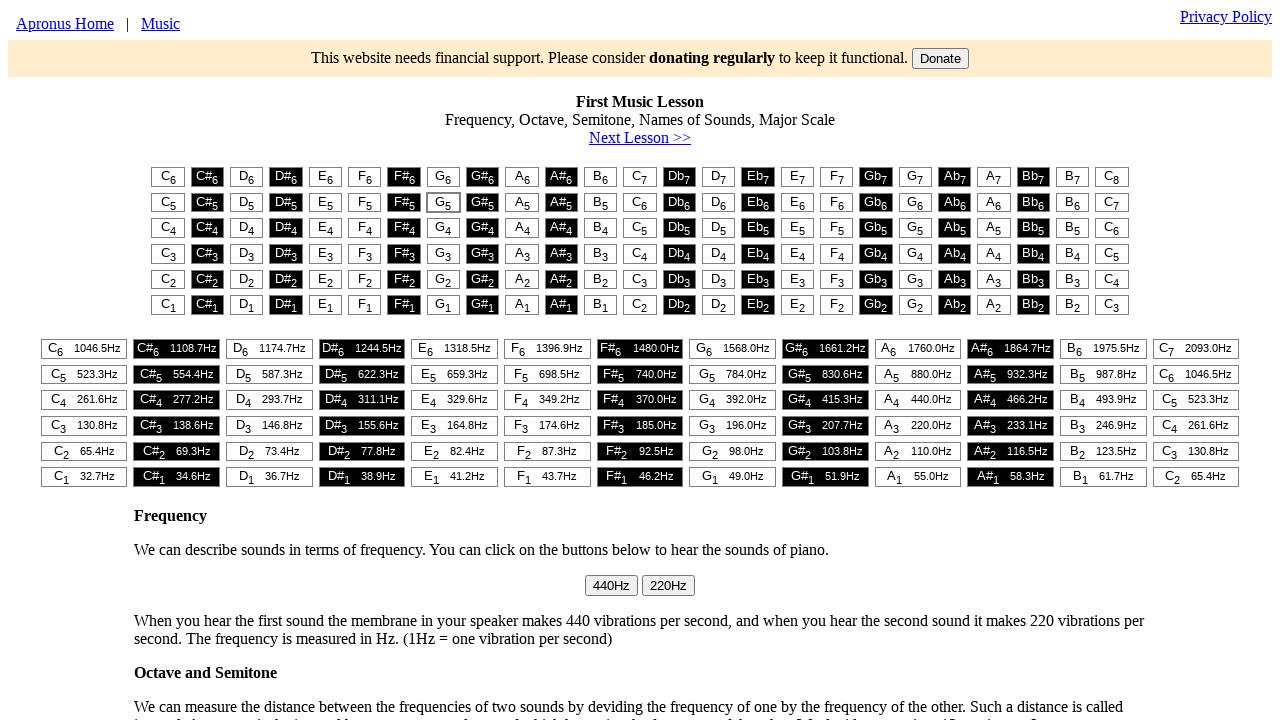

Clicked first piano key (column 1) to complete repeated final phrase at (168, 177) on #t1 > table > tr:nth-child(1) > td:nth-child(1) > button
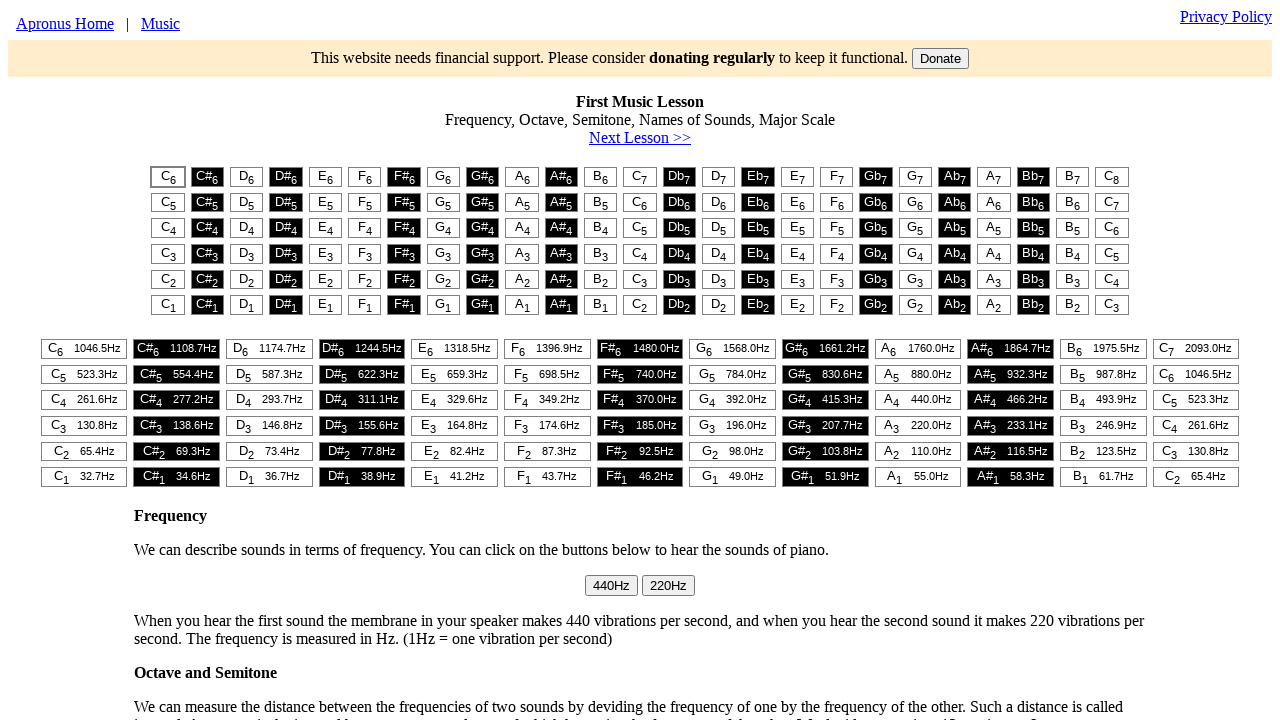

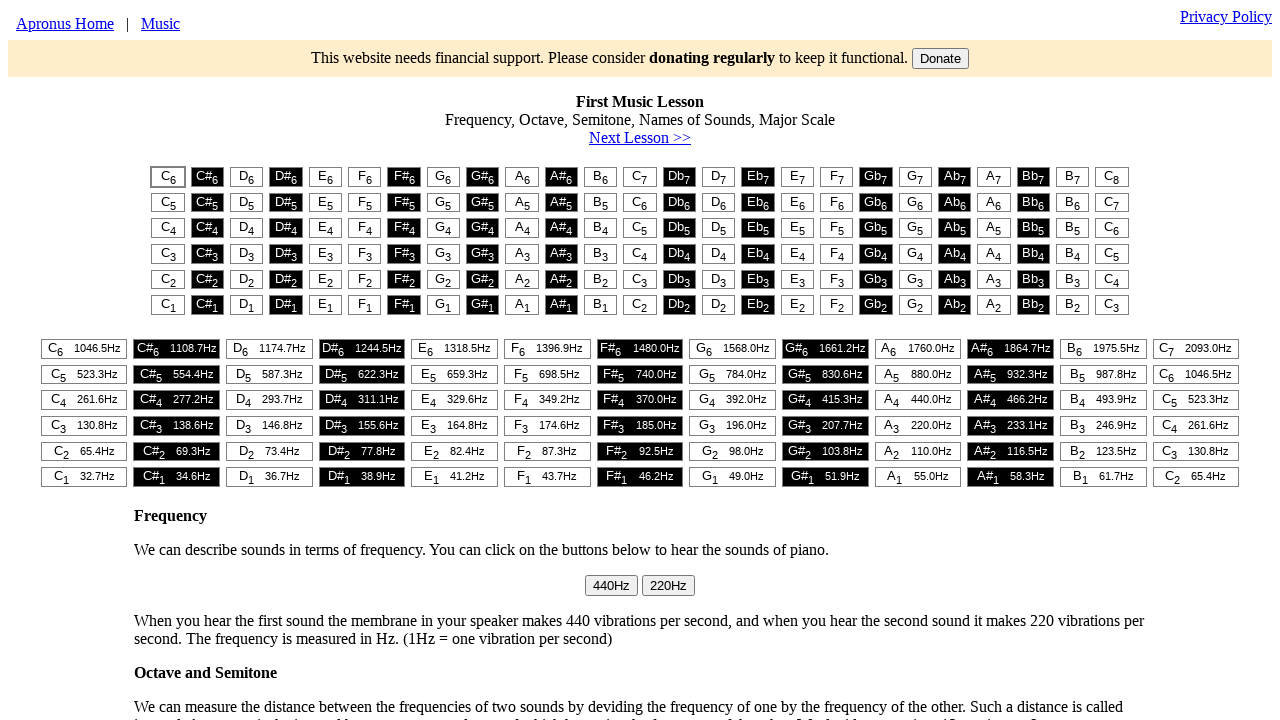